Tests copy-paste functionality using keyboard shortcuts by entering text in the first name field, selecting all and copying it, then pasting into the last name field.

Starting URL: https://grotechminds.com/registration/

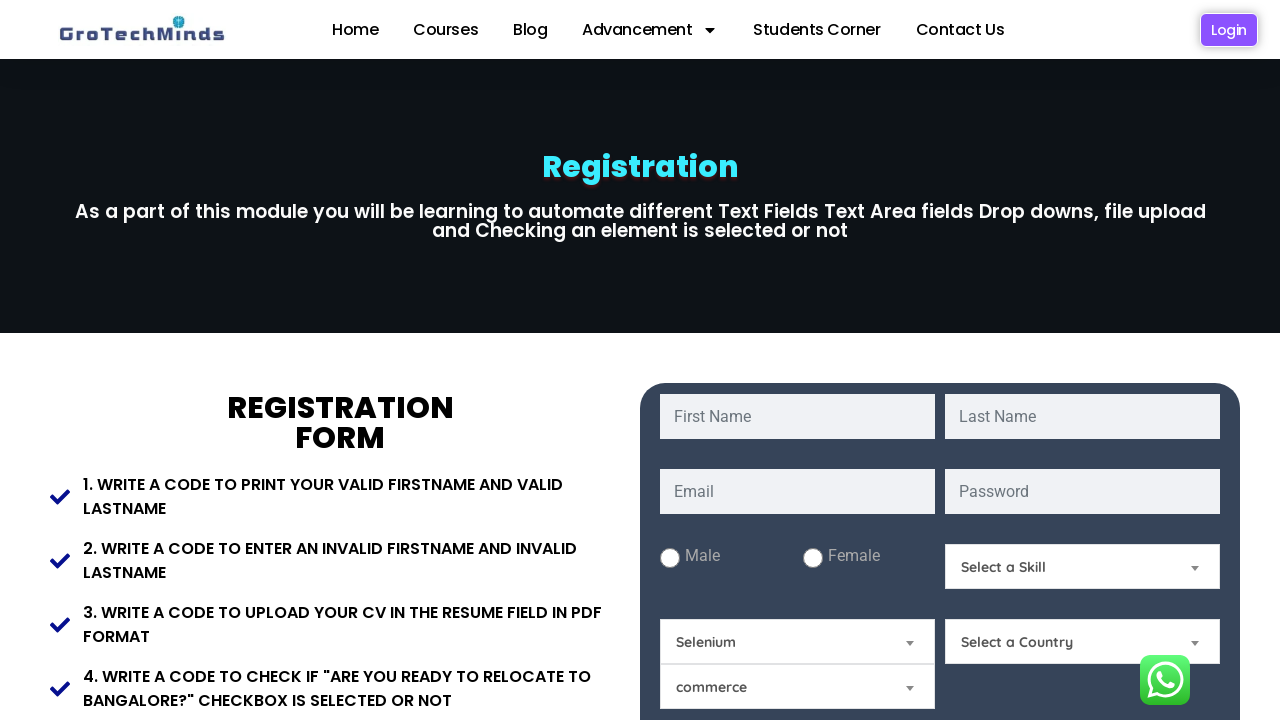

Entered 'Roma' in the first name field on input[name='fname']
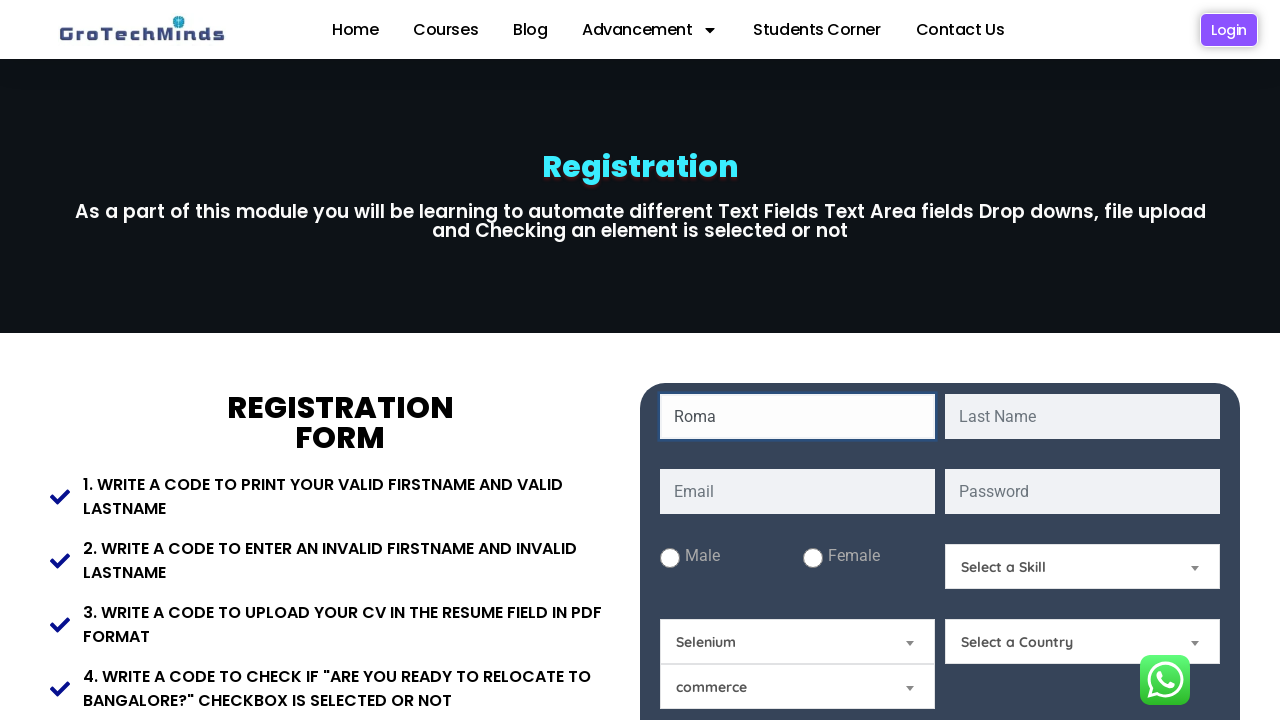

Clicked on first name field to focus it at (798, 416) on input[name='fname']
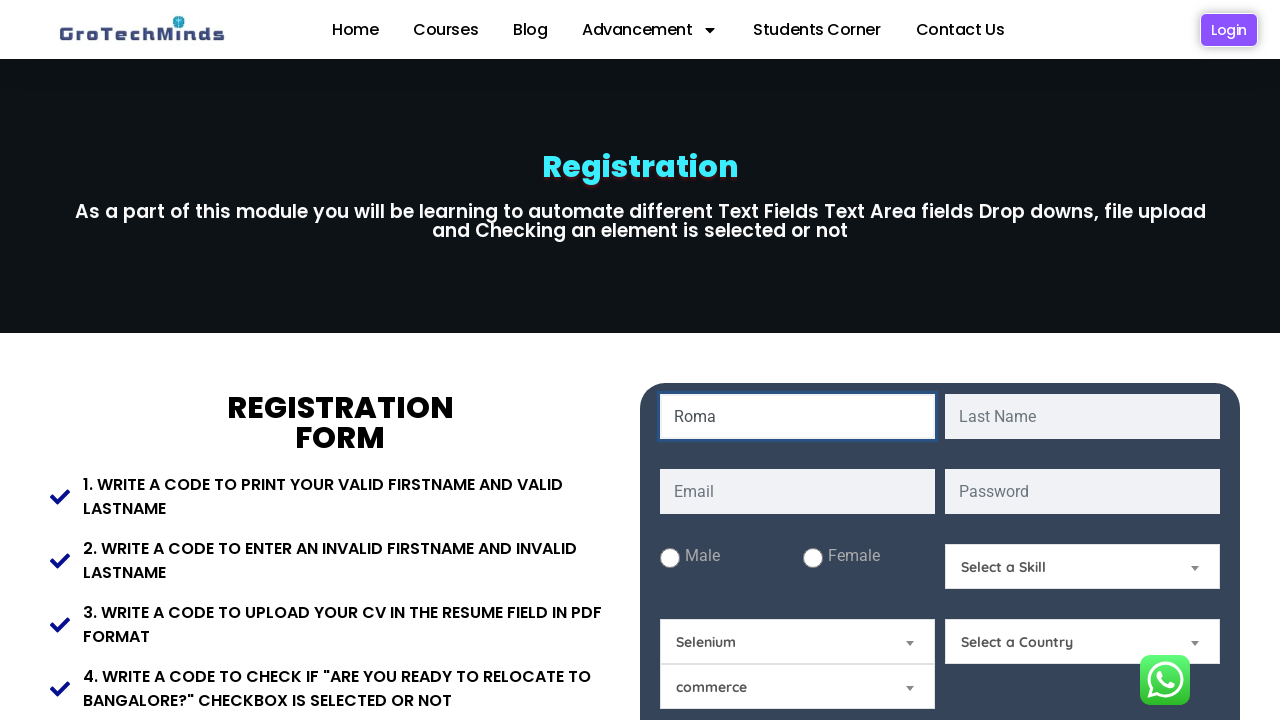

Selected all text in first name field using Ctrl+A
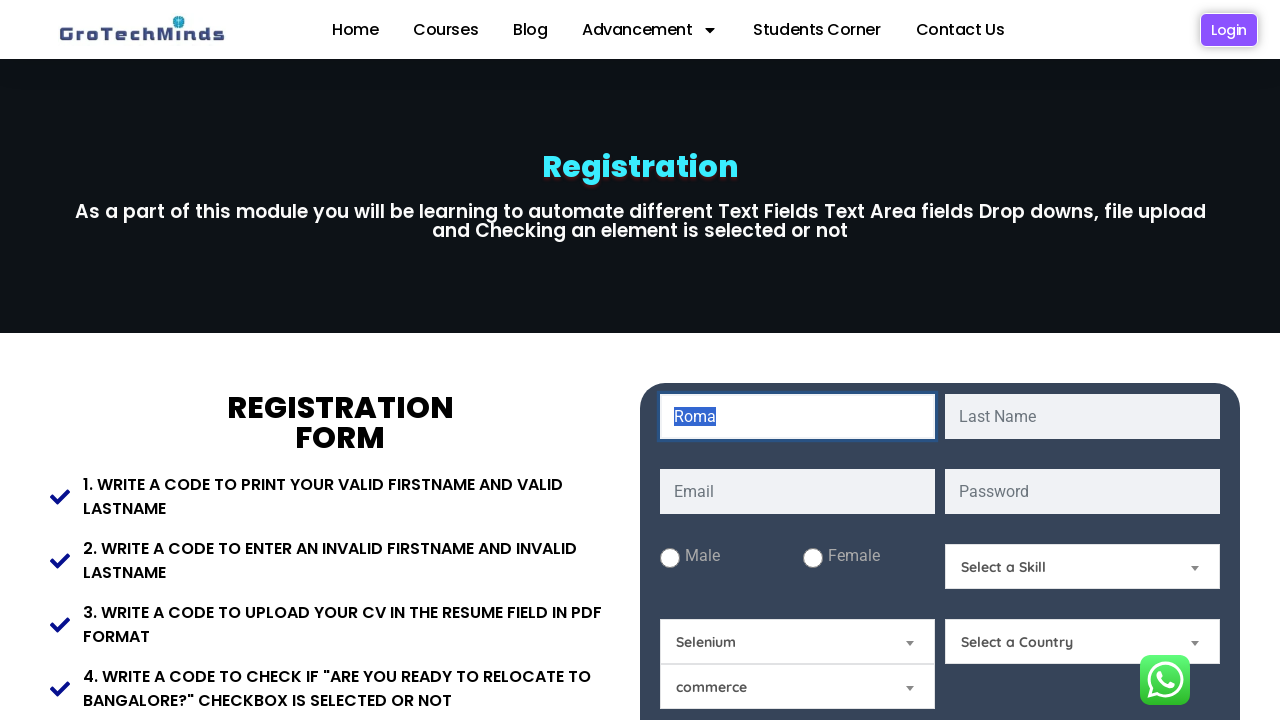

Copied selected text from first name field using Ctrl+C
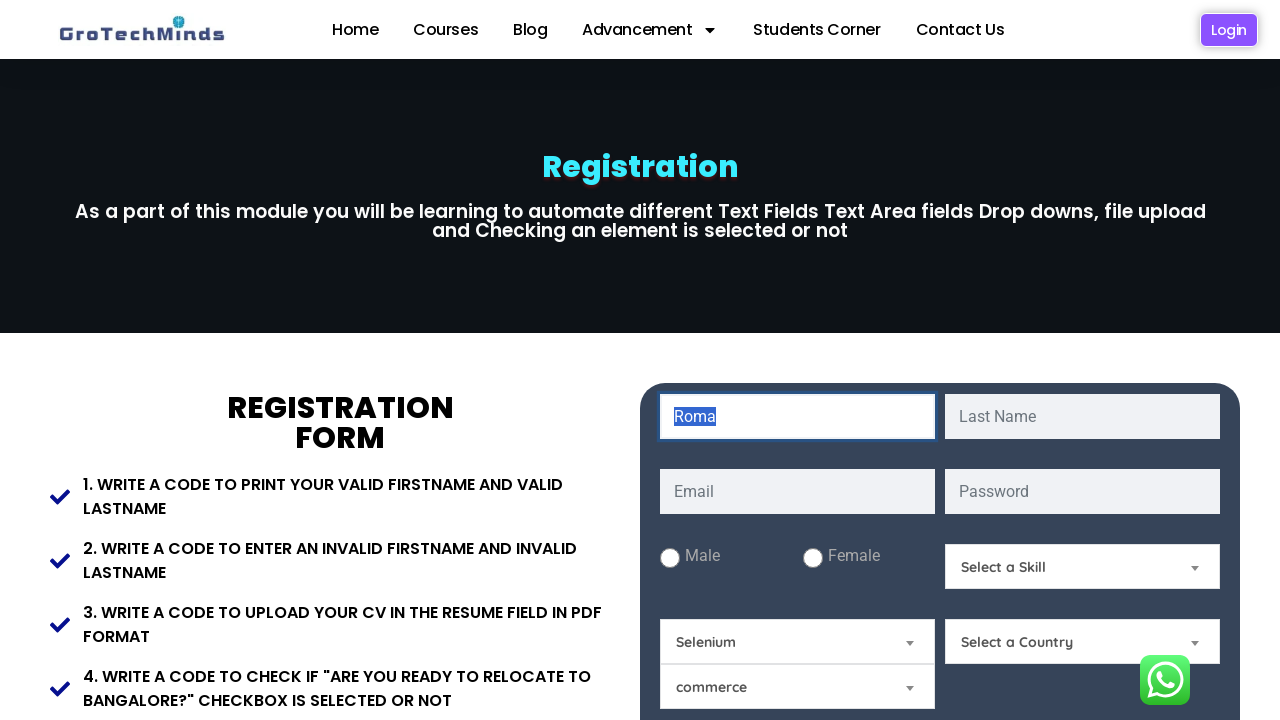

Clicked on last name field to focus it at (1082, 416) on input[name='lname']
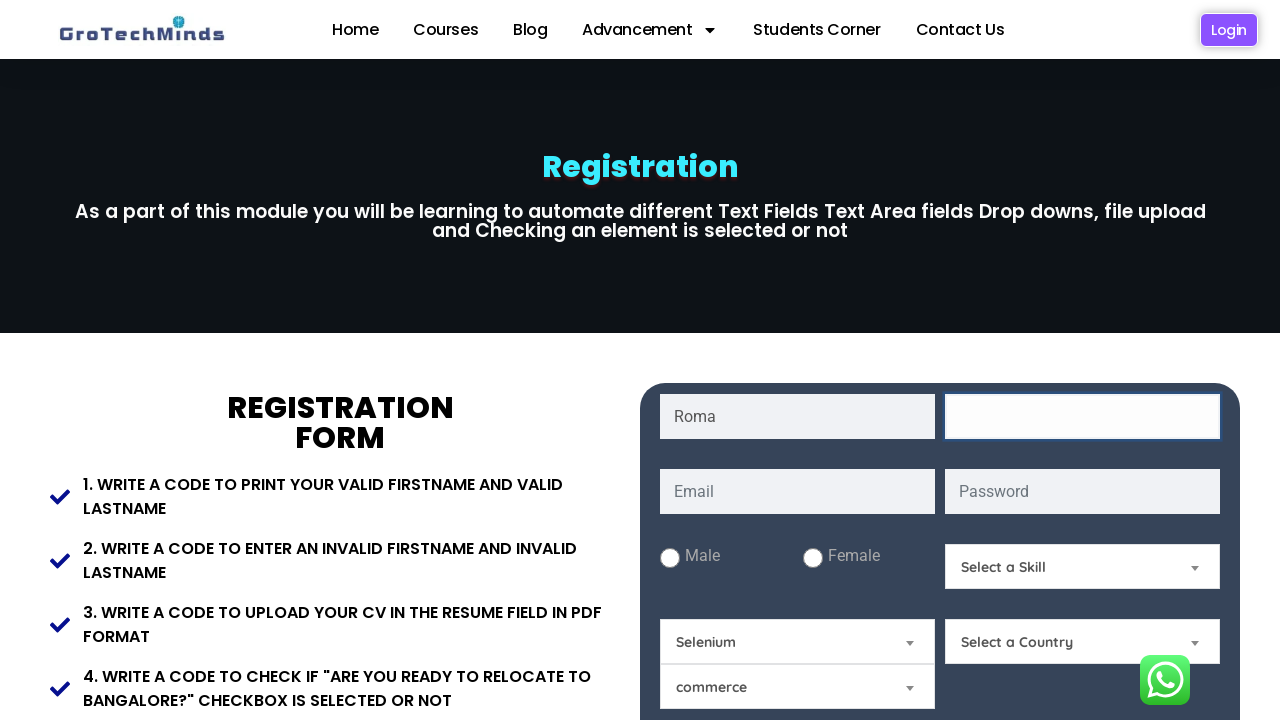

Pasted copied text into last name field using Ctrl+V
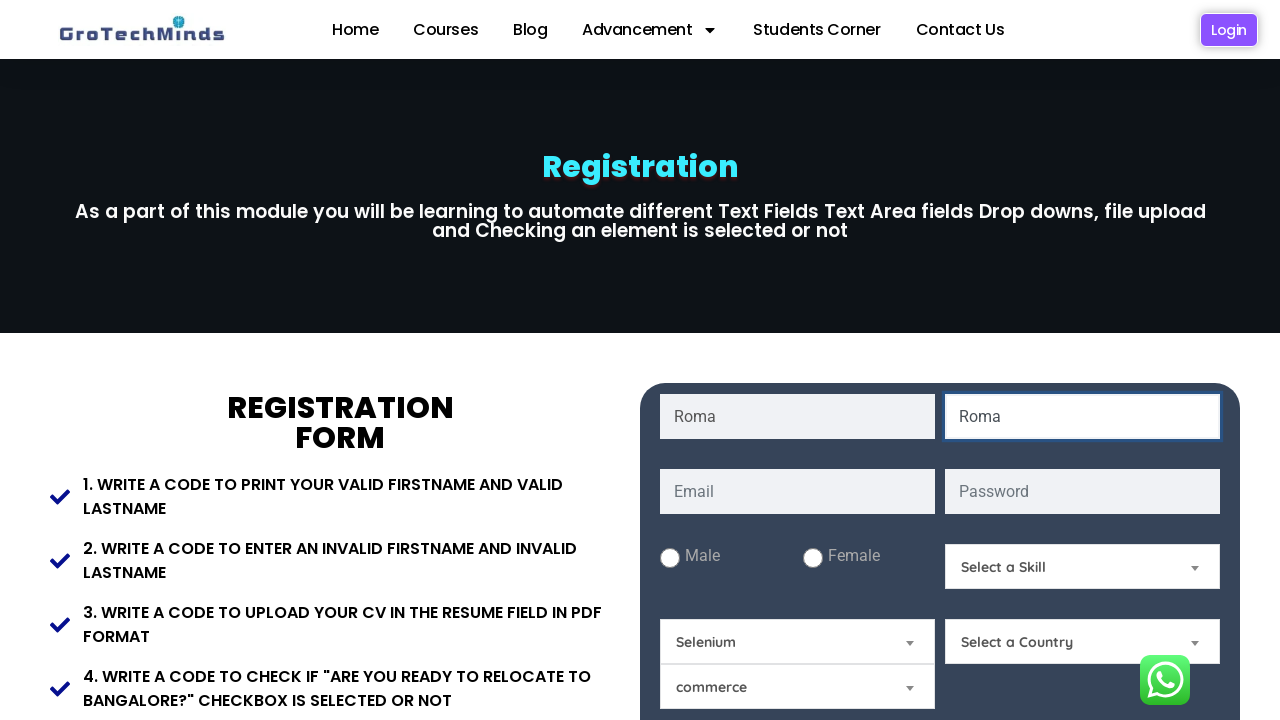

Waited 500ms to verify paste action completed
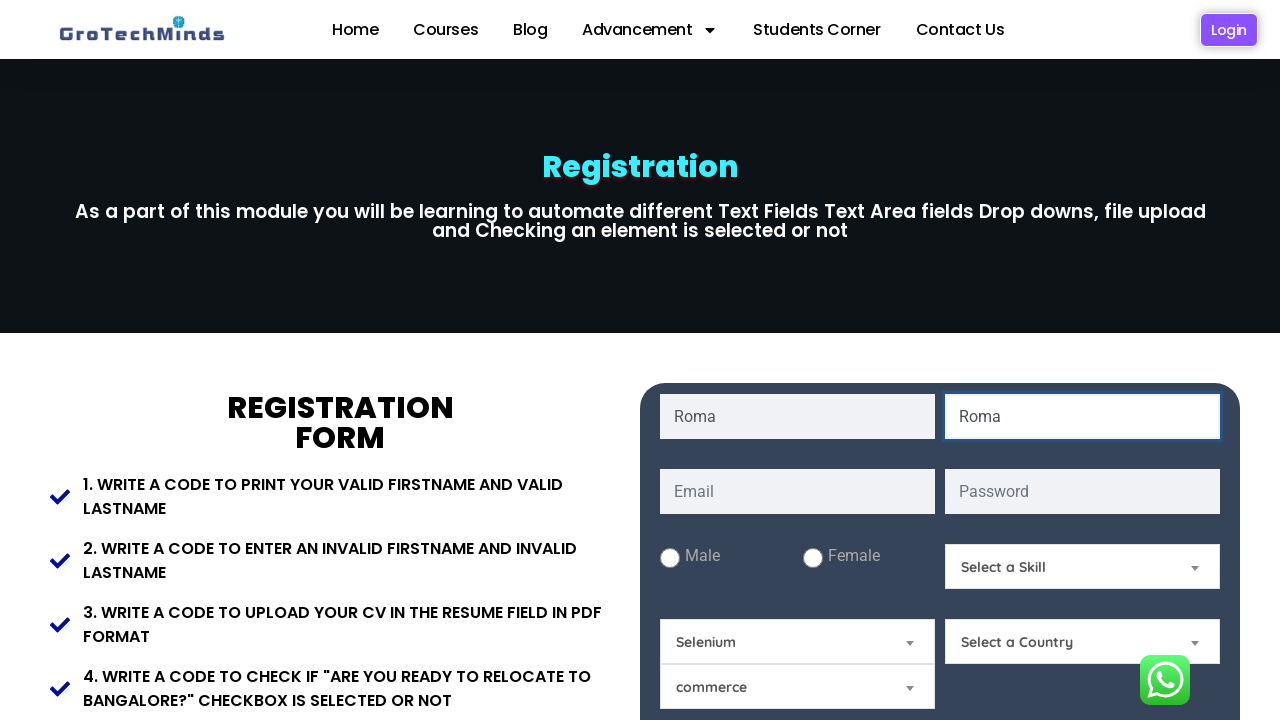

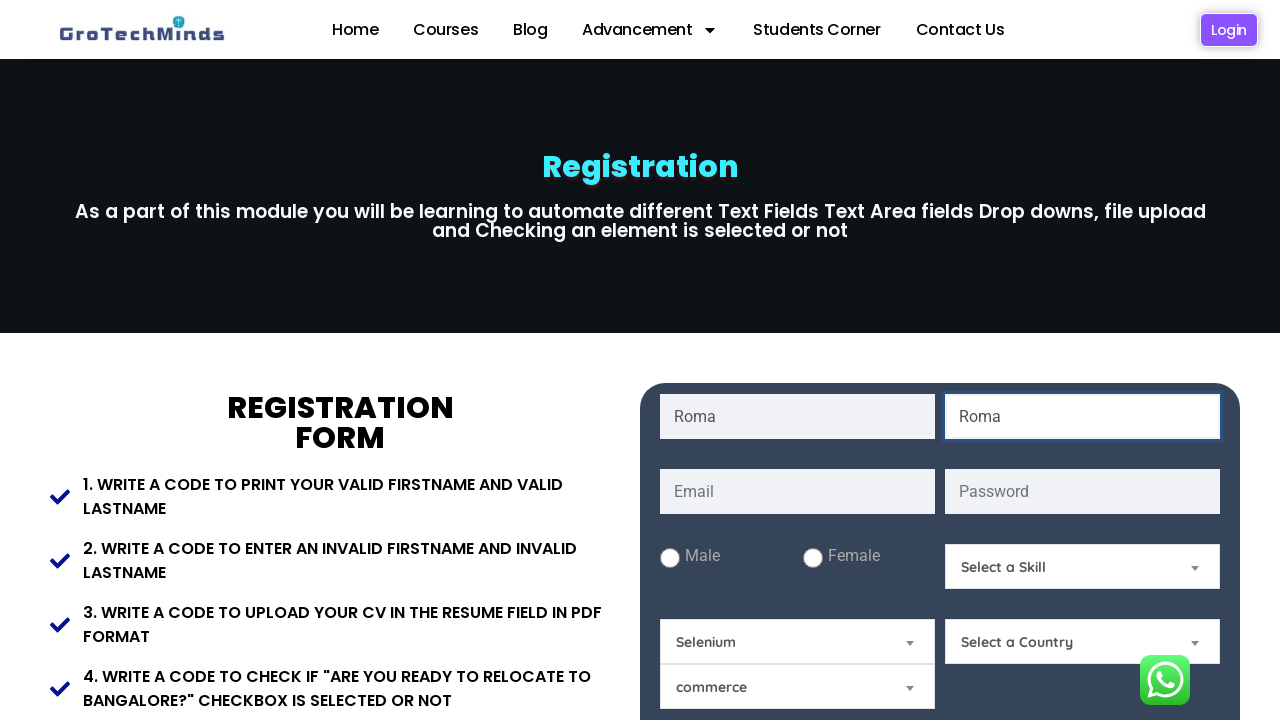